Tests the flight booking flow on BlazeDemo by selecting departure and destination cities, finding flights, selecting a flight, filling in passenger details, and completing the purchase.

Starting URL: https://blazedemo.com/

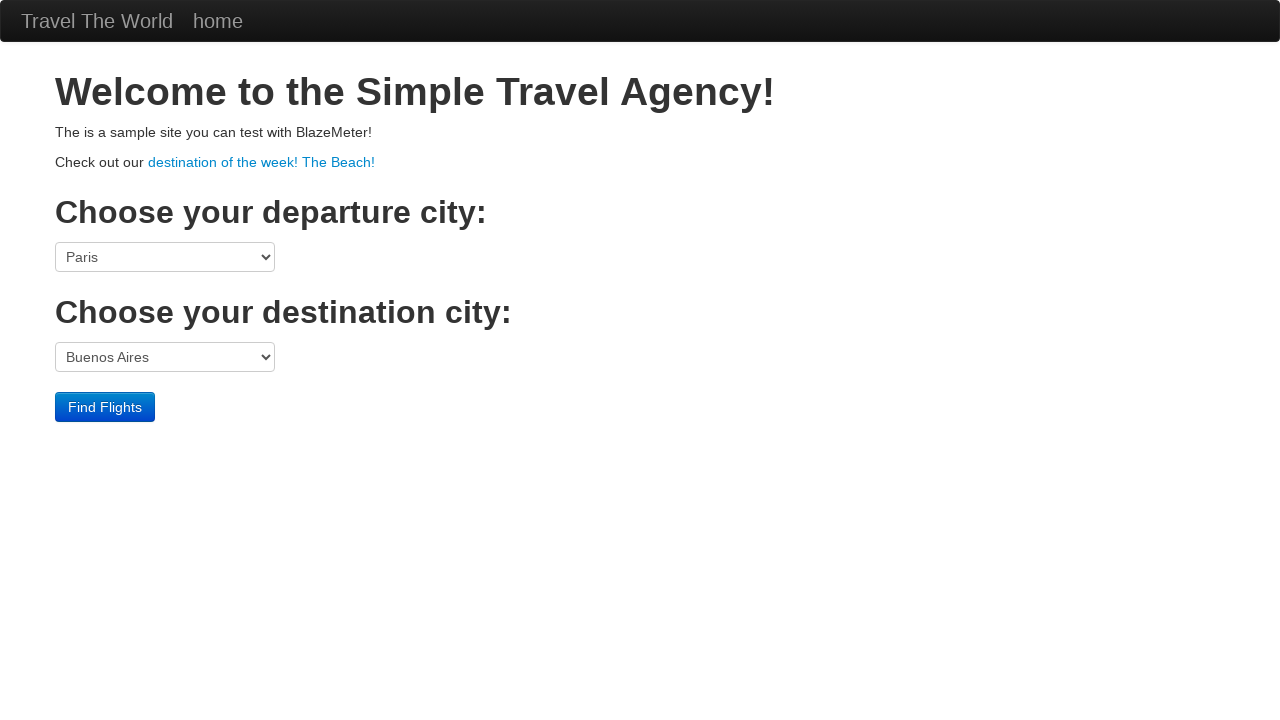

Selected San Diego as departure city on select[name='fromPort']
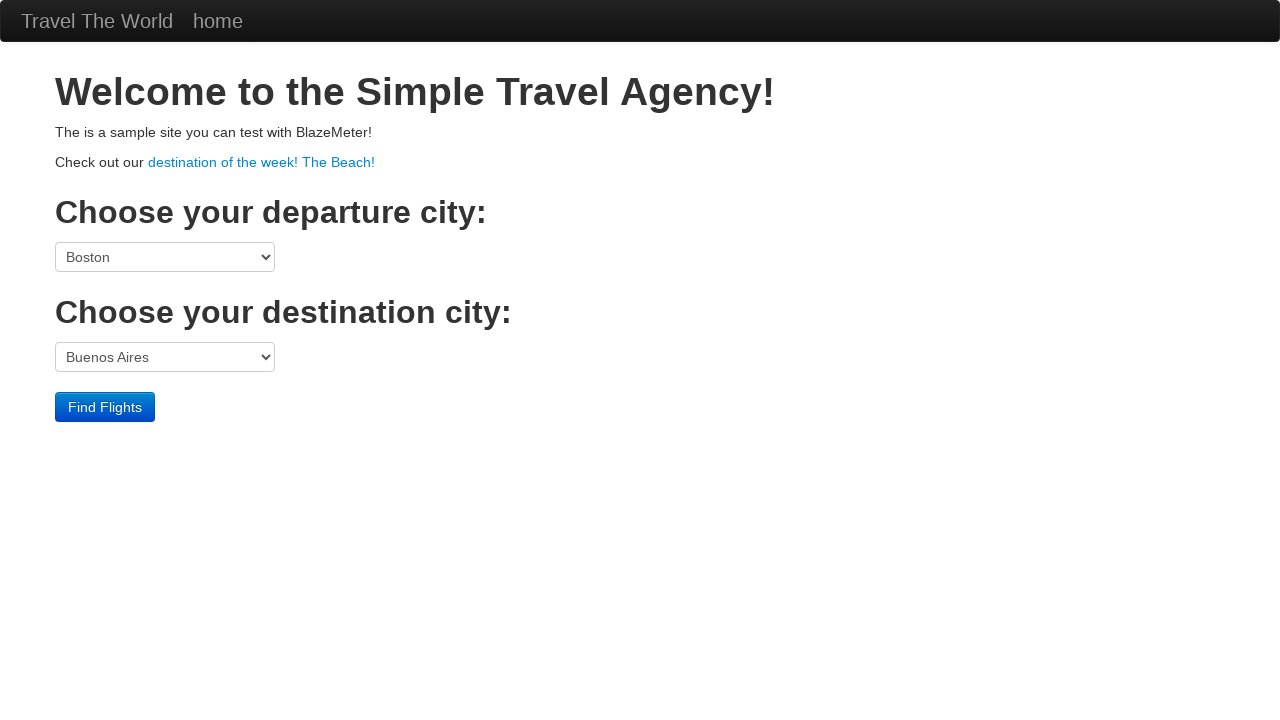

Selected Dublin as destination city on select[name='toPort']
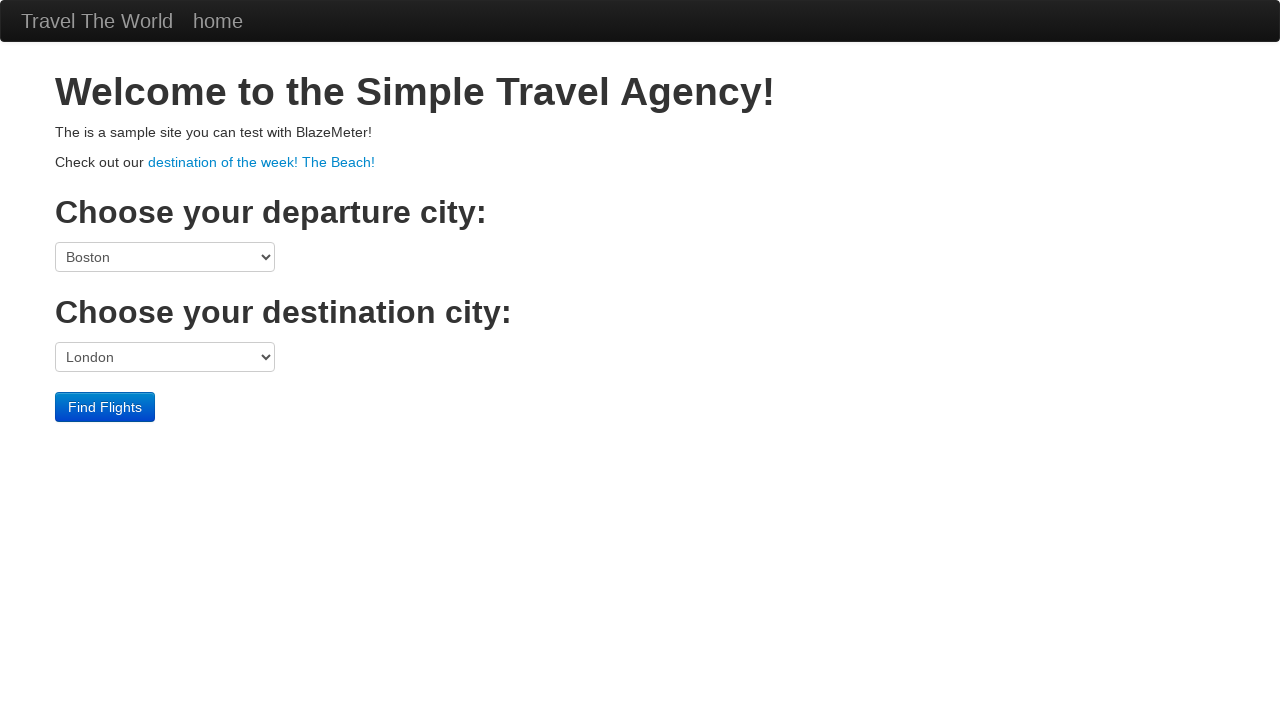

Clicked Find Flights button at (105, 407) on input[value='Find Flights']
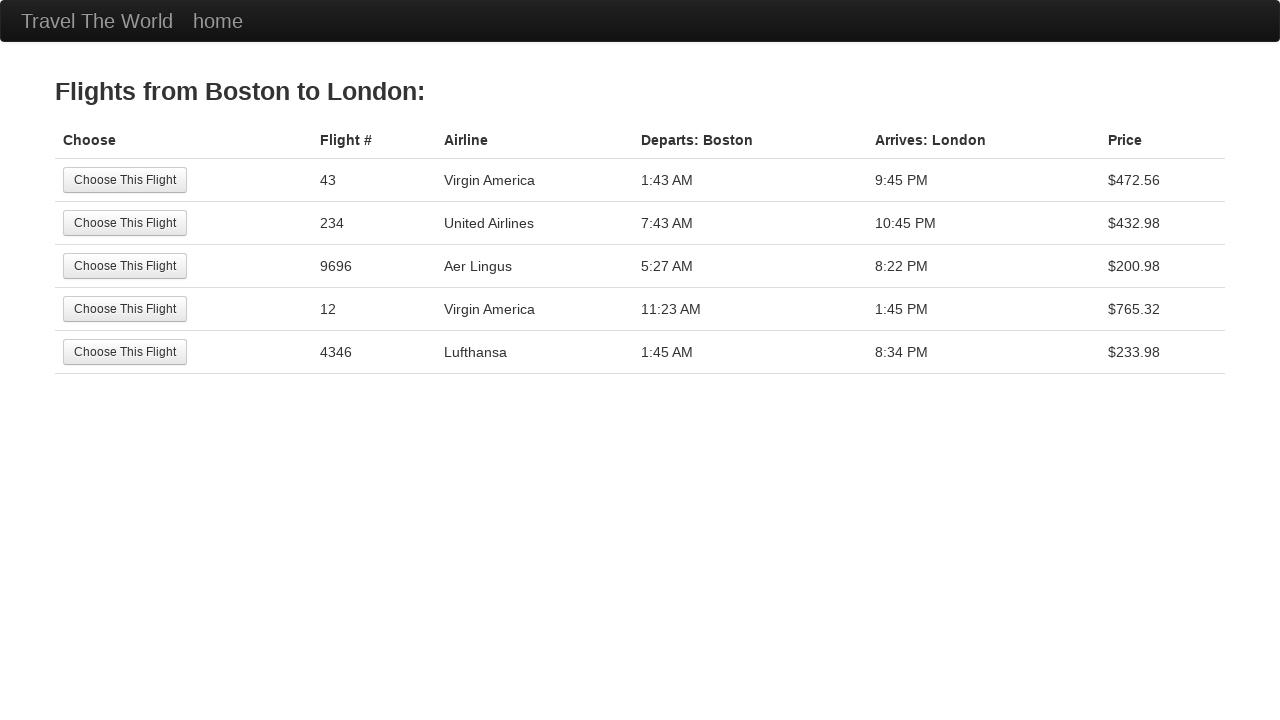

Flight results table loaded
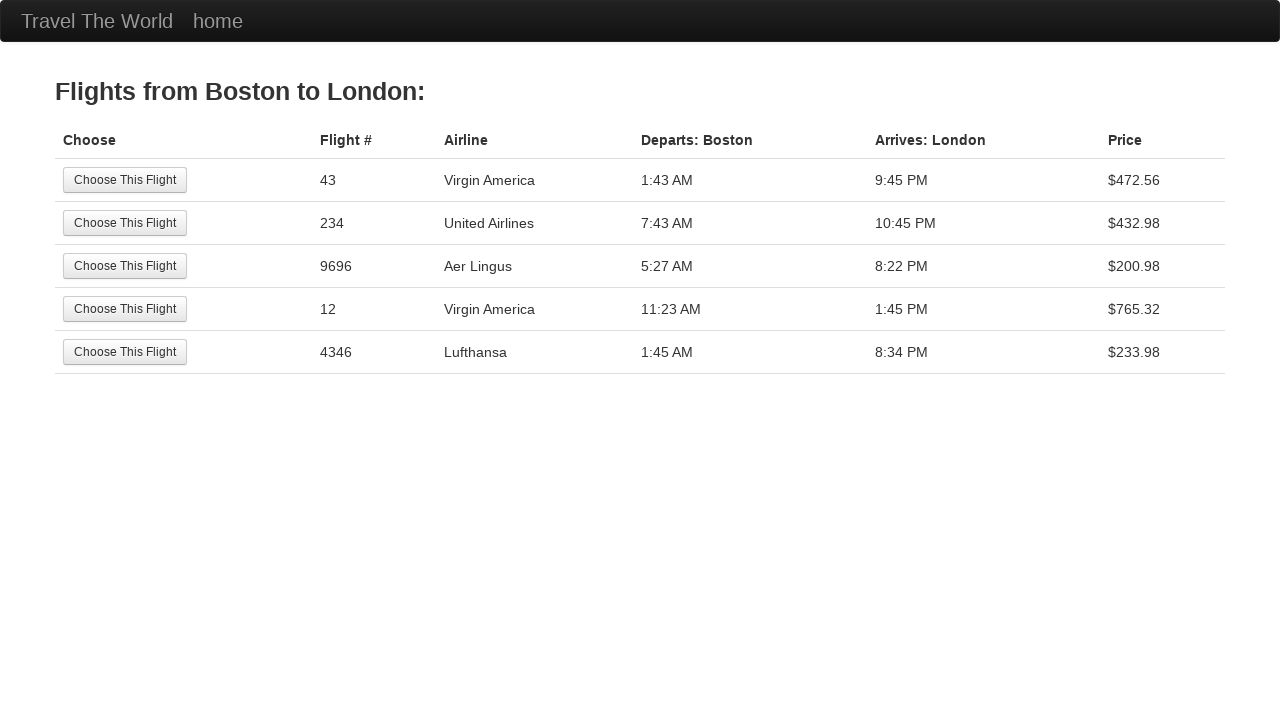

Selected the first flight option at (125, 180) on xpath=//tbody/tr[1]/td[1]/input[1]
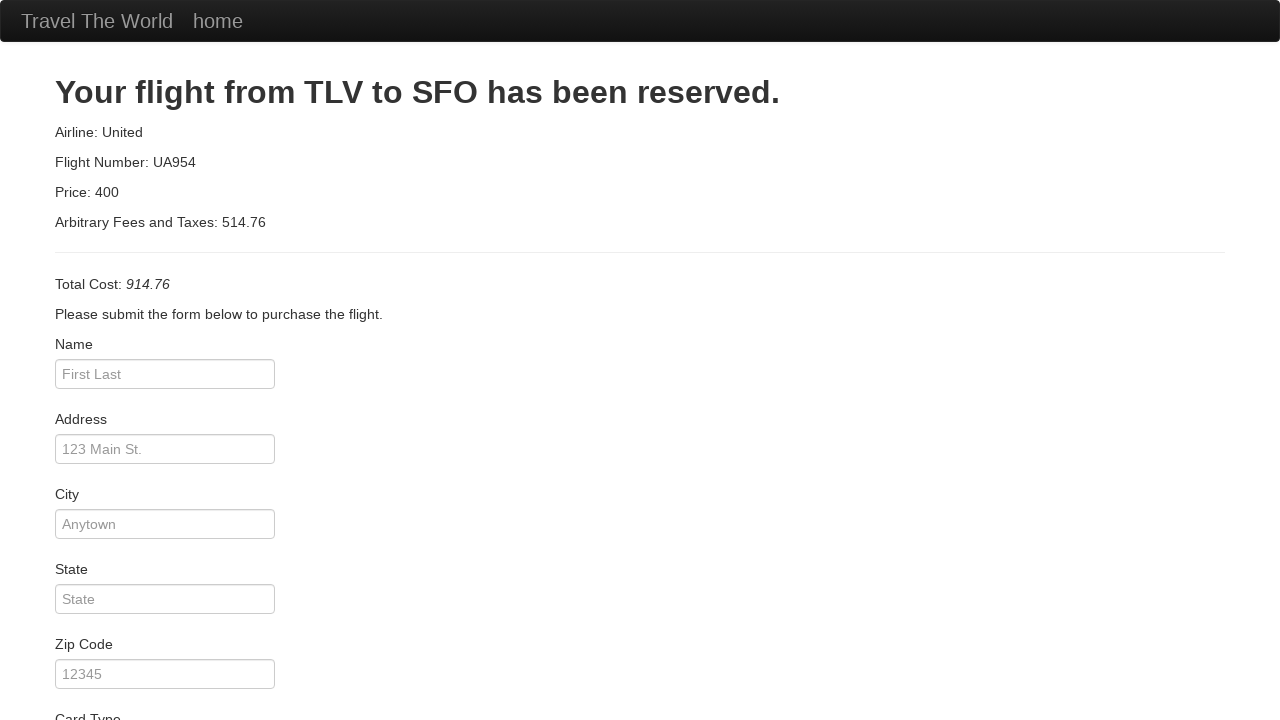

Filled passenger name as 'Marcus Johnson' on #inputName
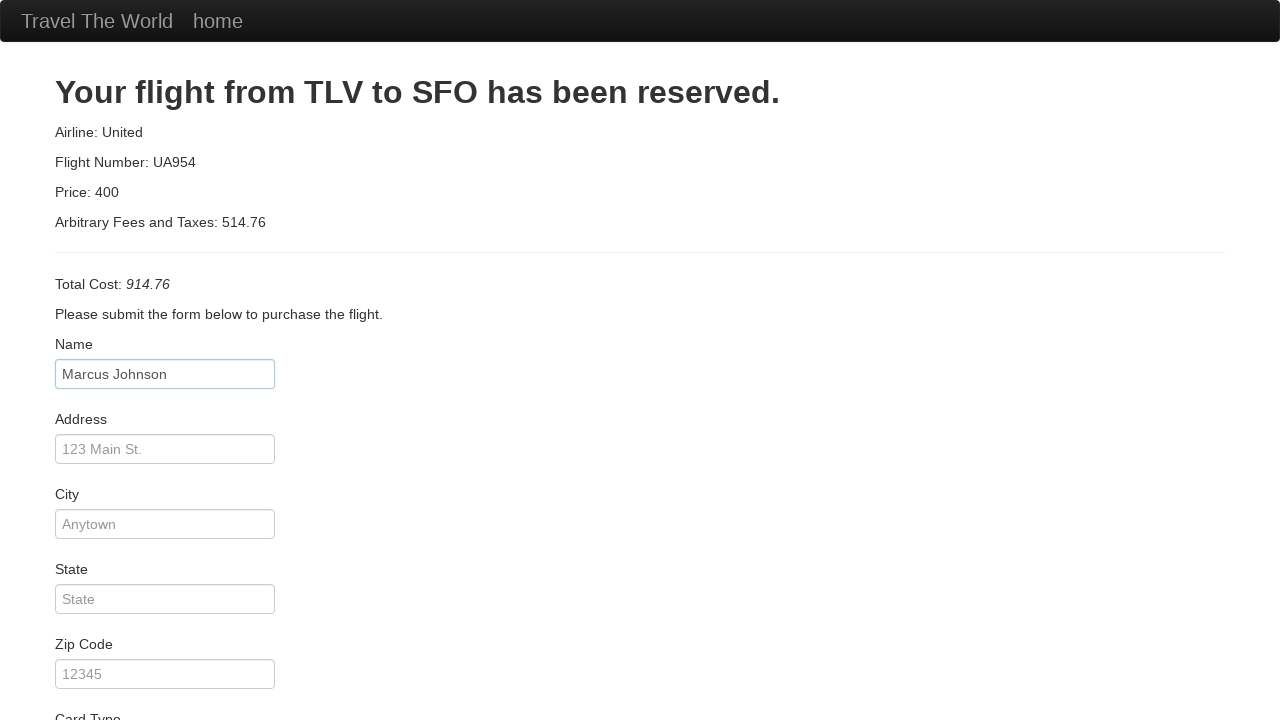

Filled address as '123 Oak Street, Denver' on #address
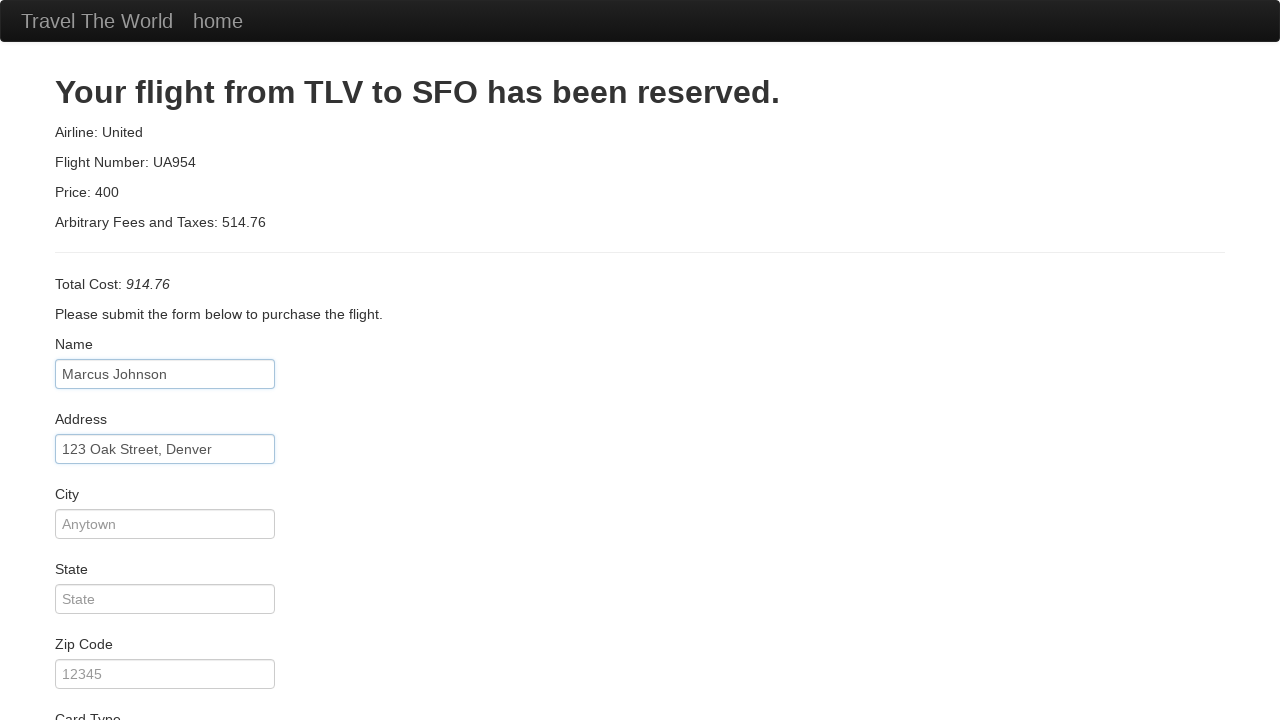

Checked remember me checkbox at (62, 656) on #rememberMe
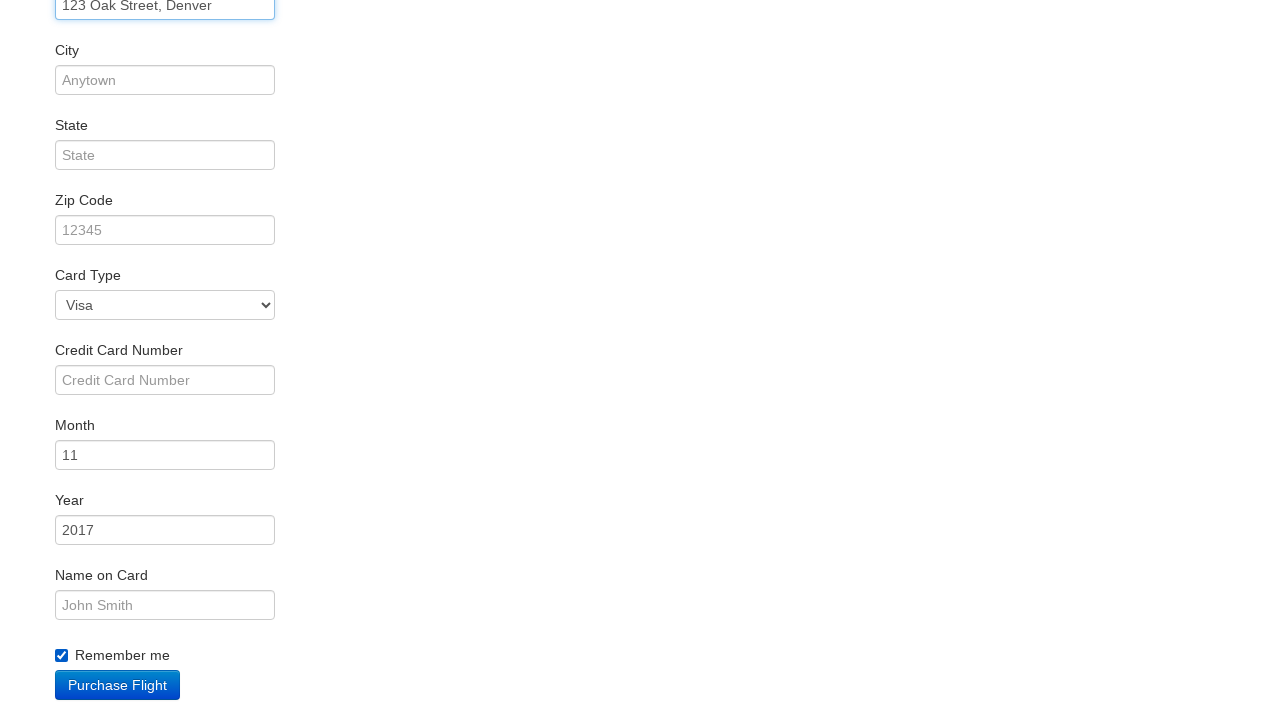

Clicked Purchase Flight button at (118, 685) on input[value='Purchase Flight']
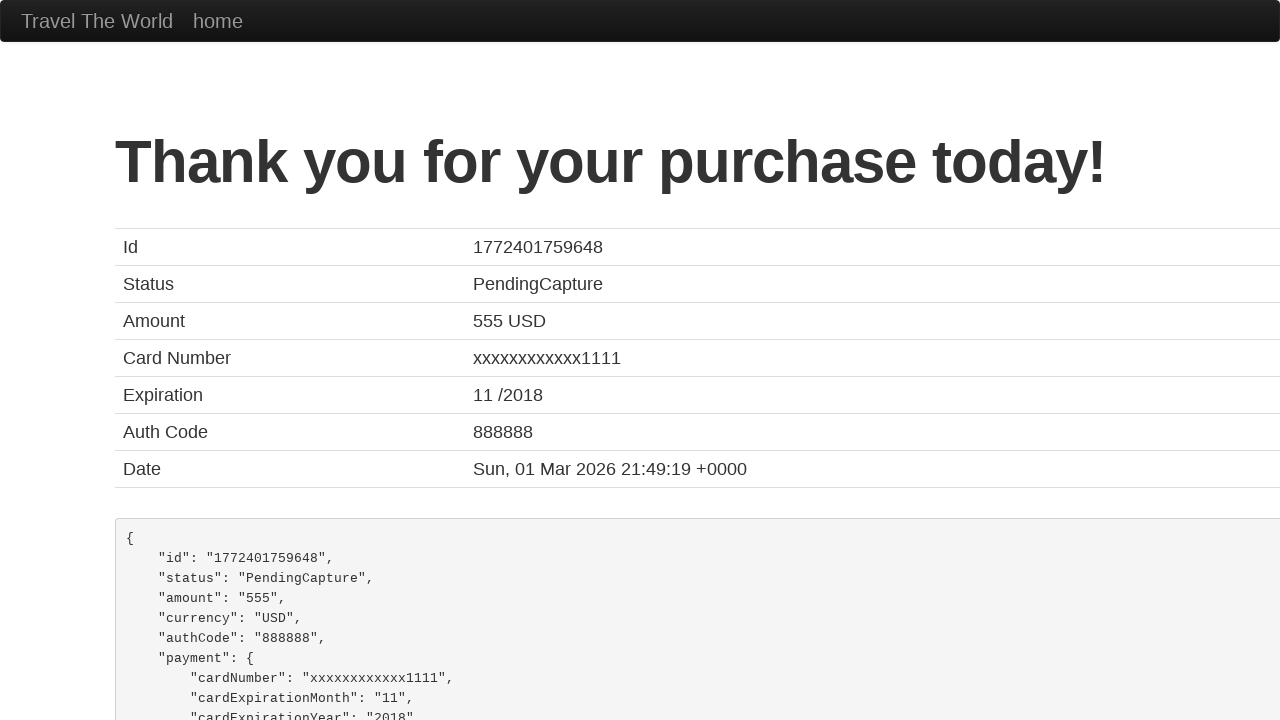

Purchase confirmation page displayed
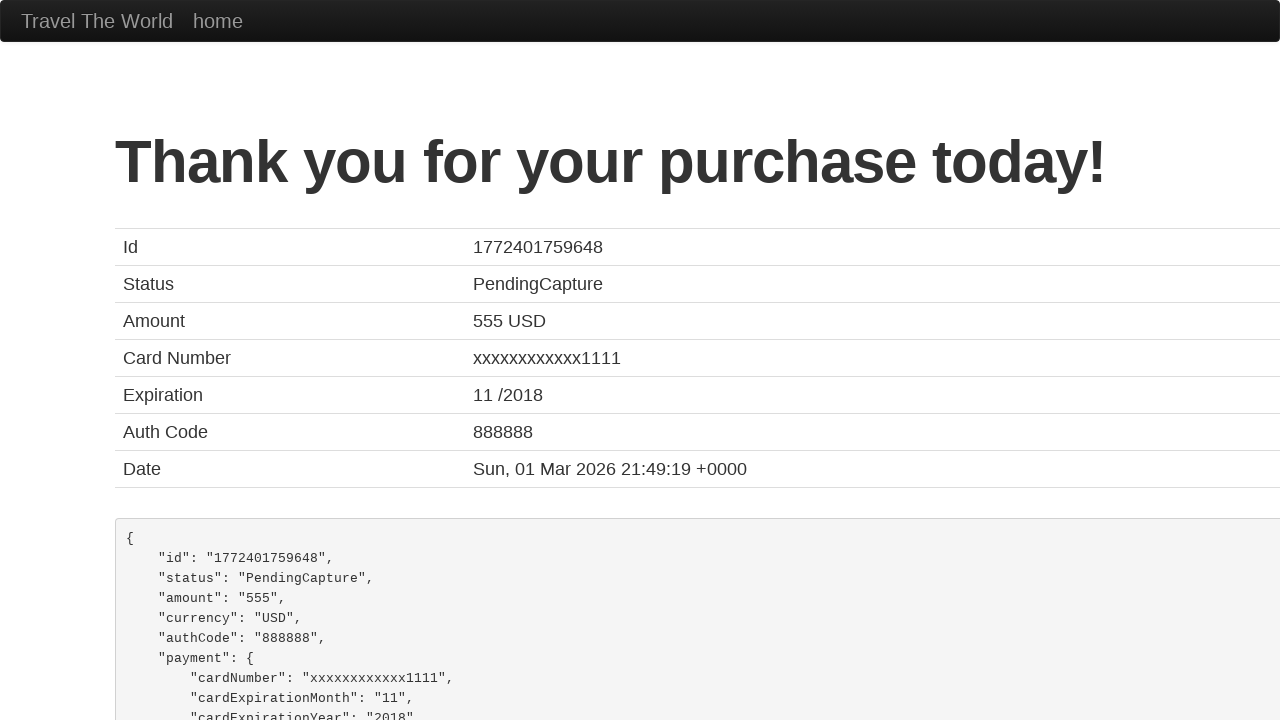

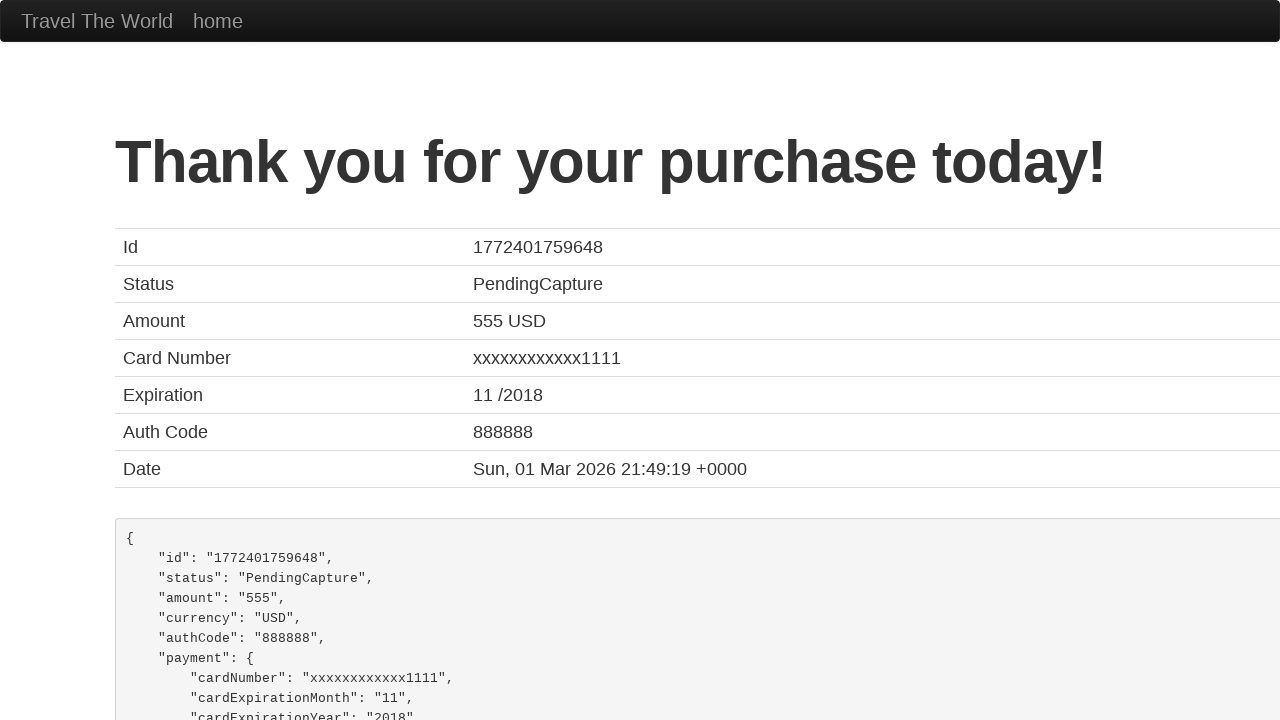